Tests entering text in a JavaScript prompt dialog and verifying the result

Starting URL: https://the-internet.herokuapp.com/javascript_alerts

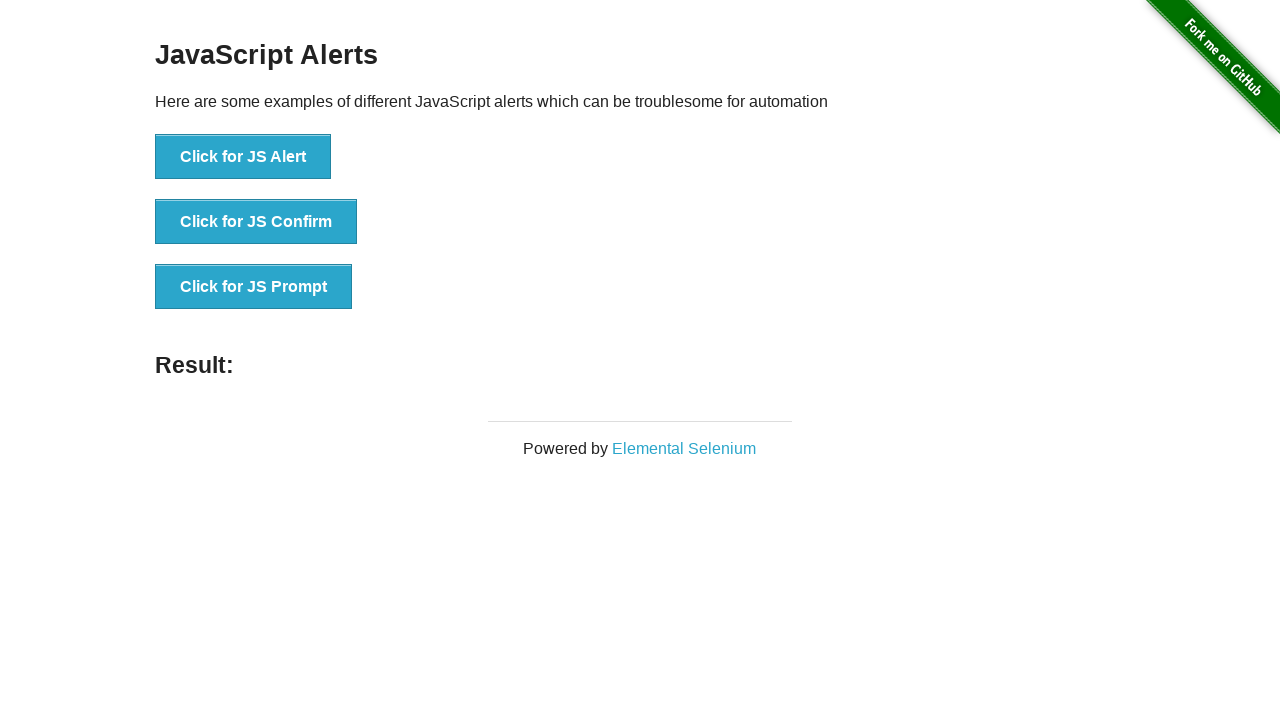

Set up dialog handler to accept prompt with text 'Inspired Testing'
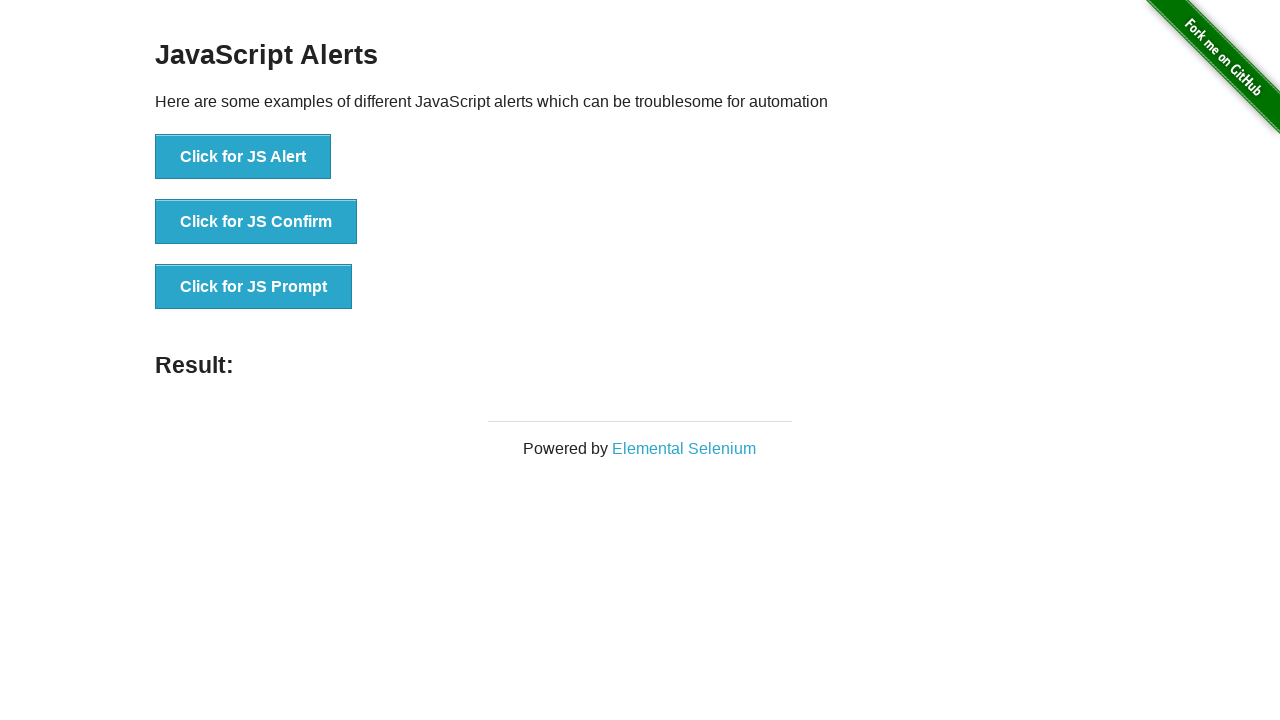

Clicked button to trigger JavaScript prompt dialog at (254, 287) on xpath=//*[@id='content']/div/ul/li[3]/button
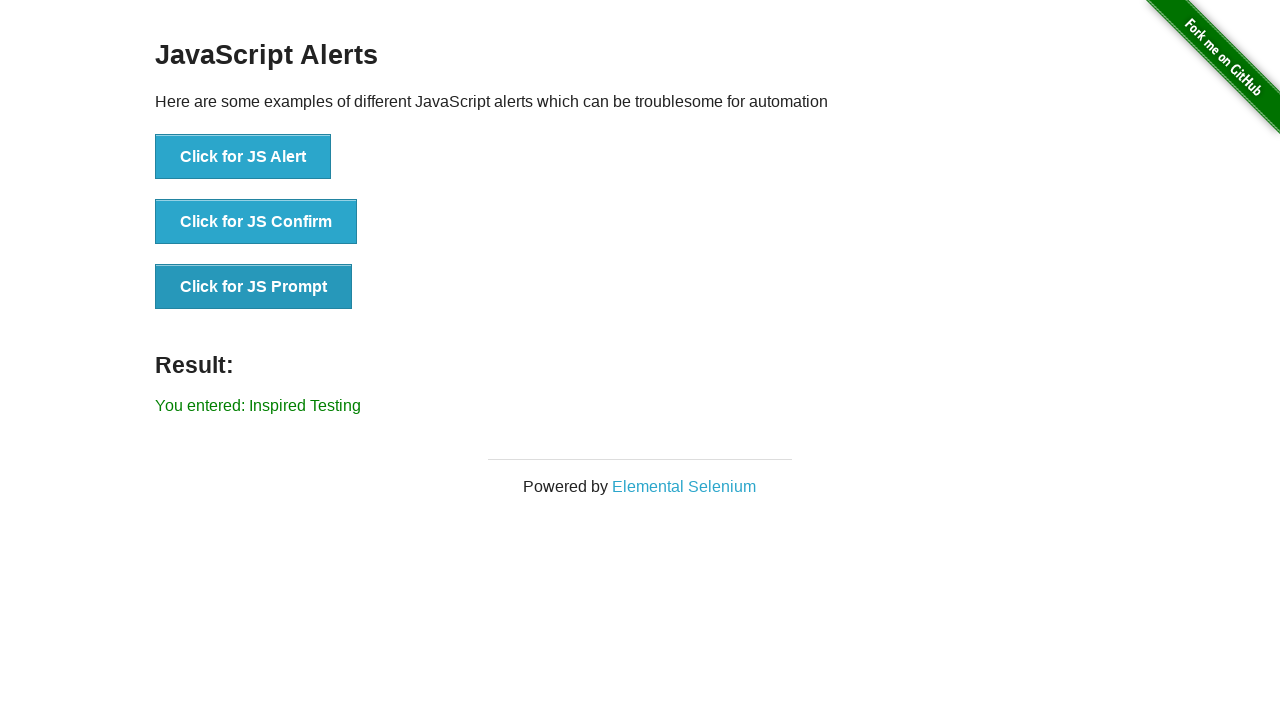

Retrieved result text from page
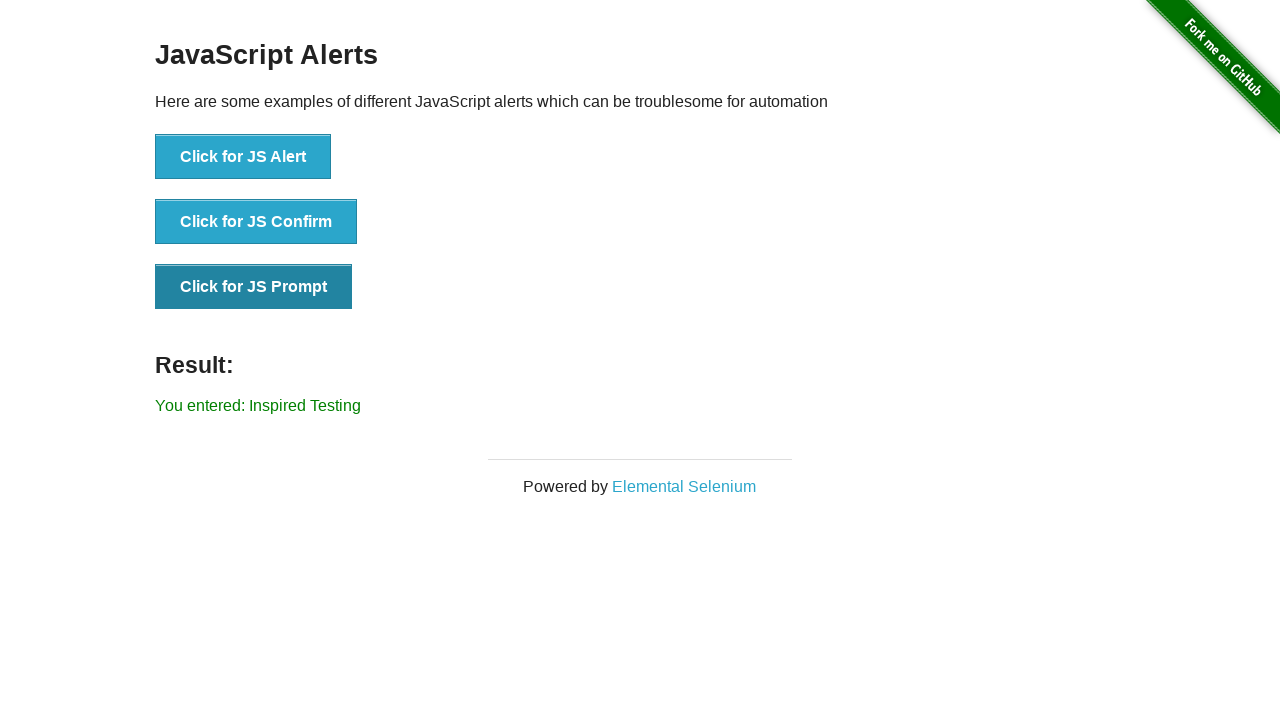

Verified result text matches expected value 'You entered: Inspired Testing'
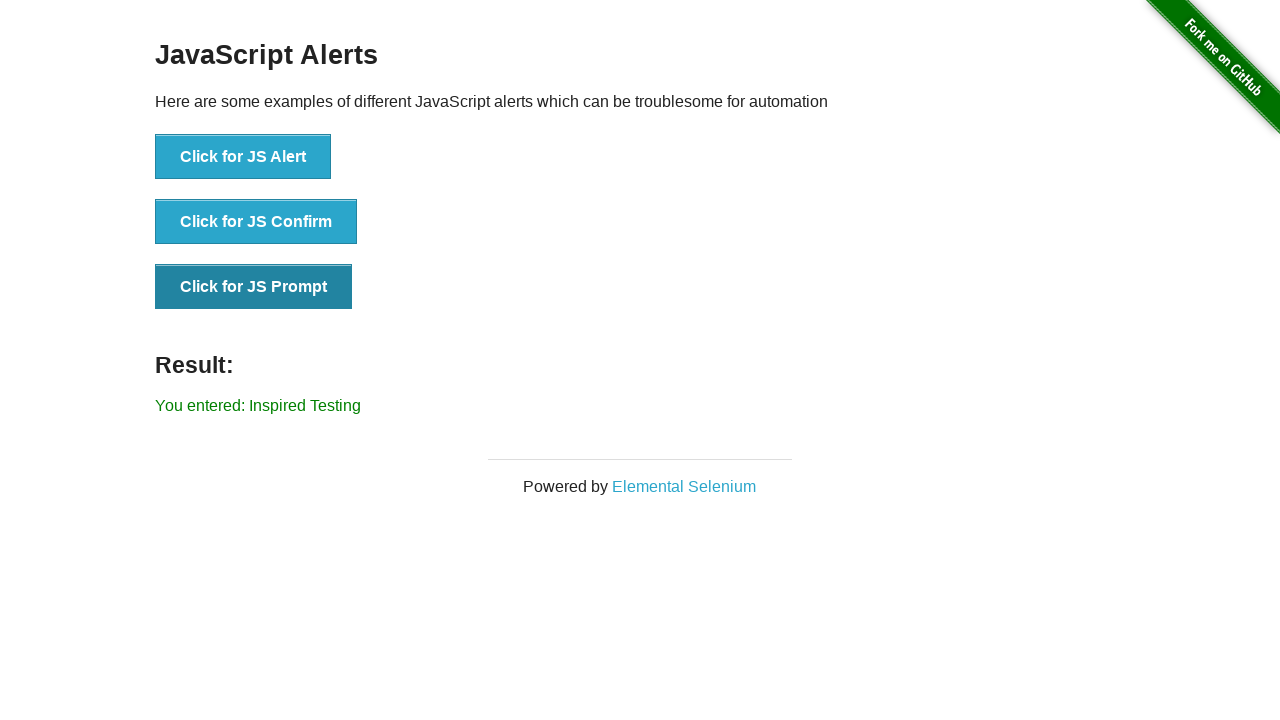

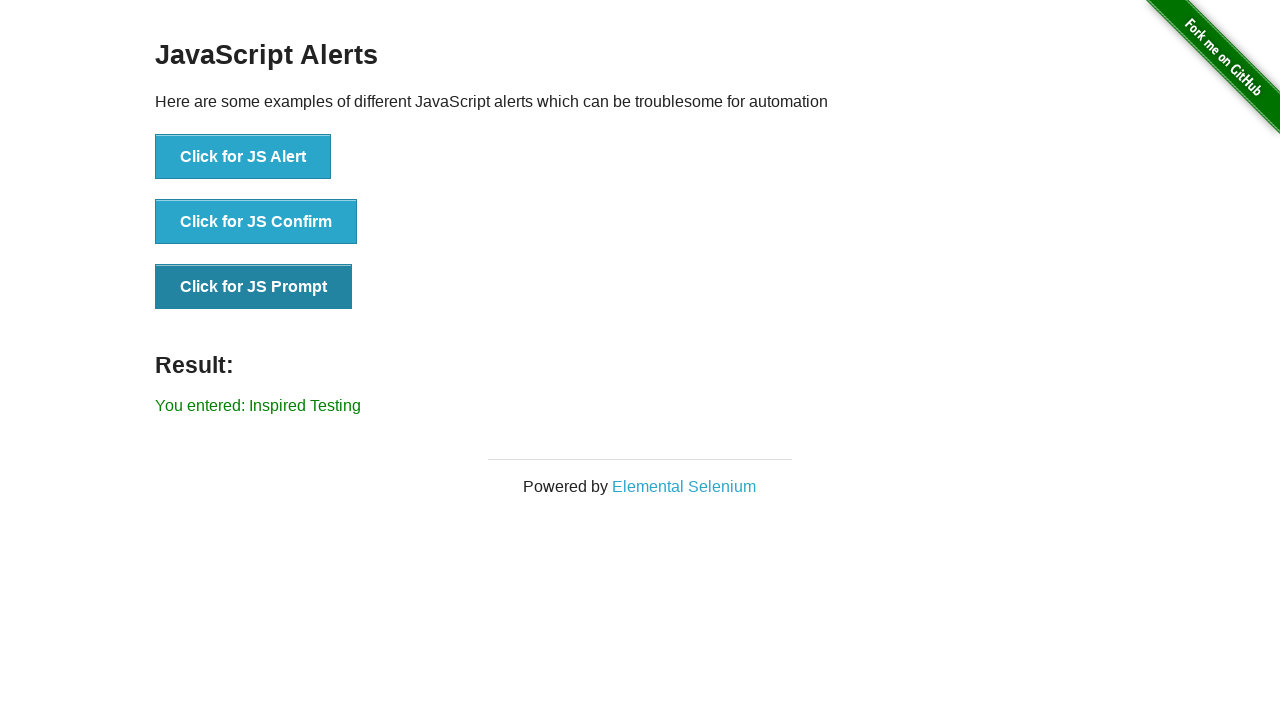